Tests drag-and-drop functionality within an iframe on the jQuery UI demo page, then switches back to the main content and clicks a link

Starting URL: https://jqueryui.com/droppable/

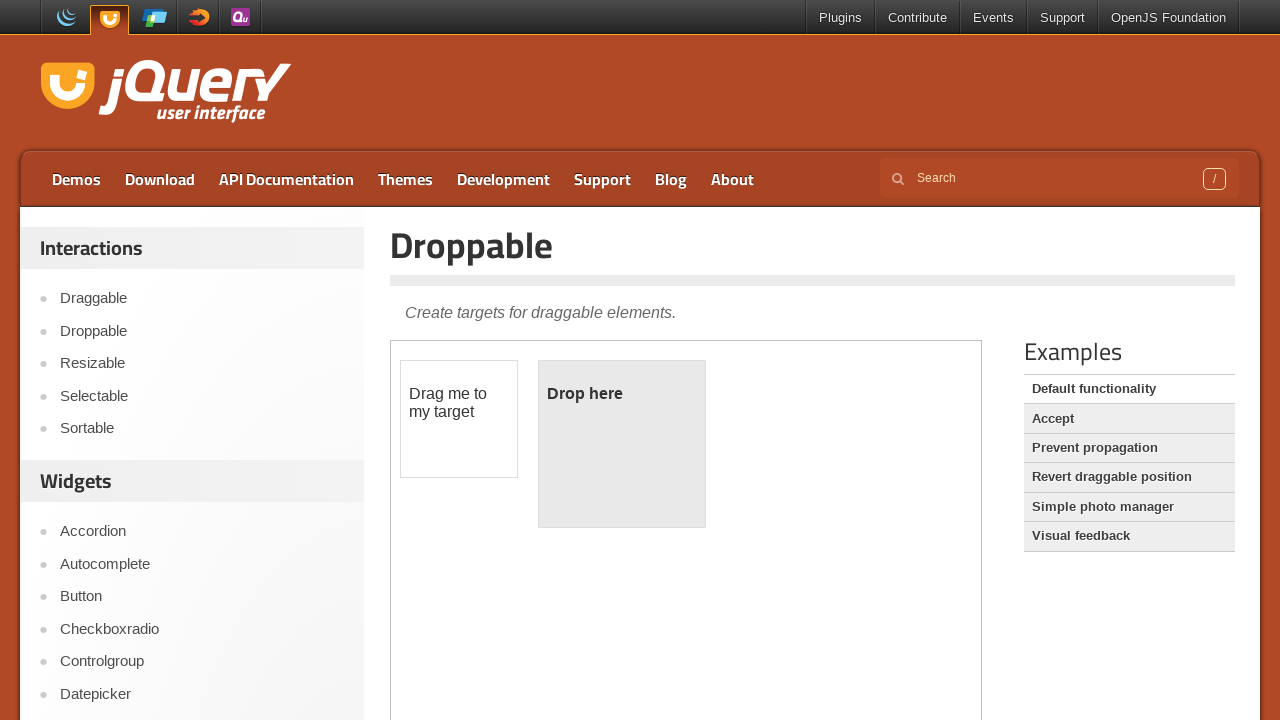

Counted 1 iframes on the page
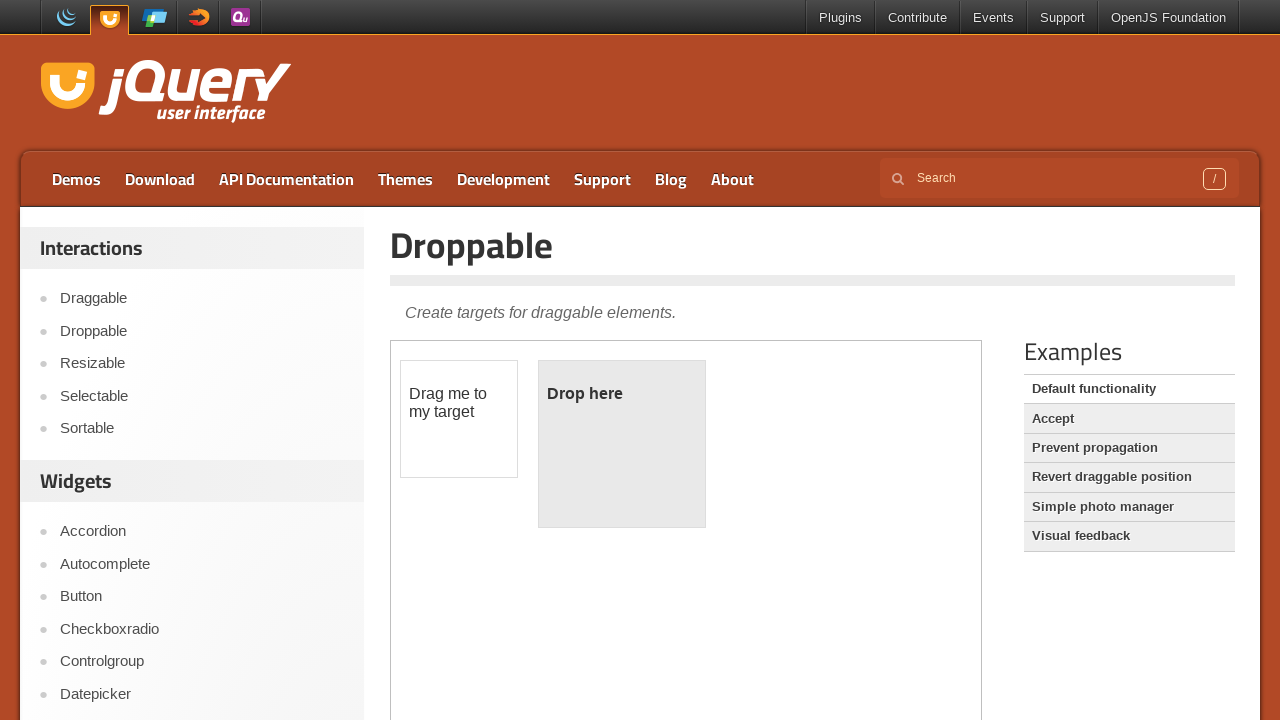

Located the demo iframe
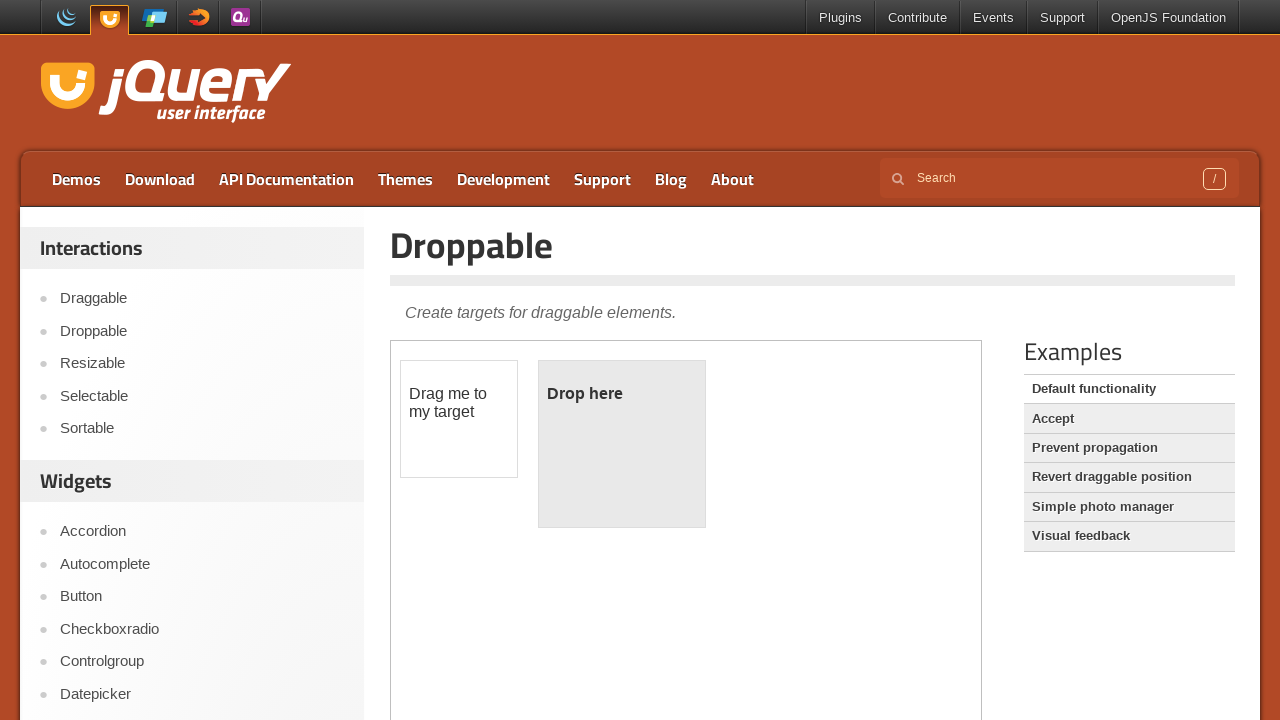

Located the draggable element within the iframe
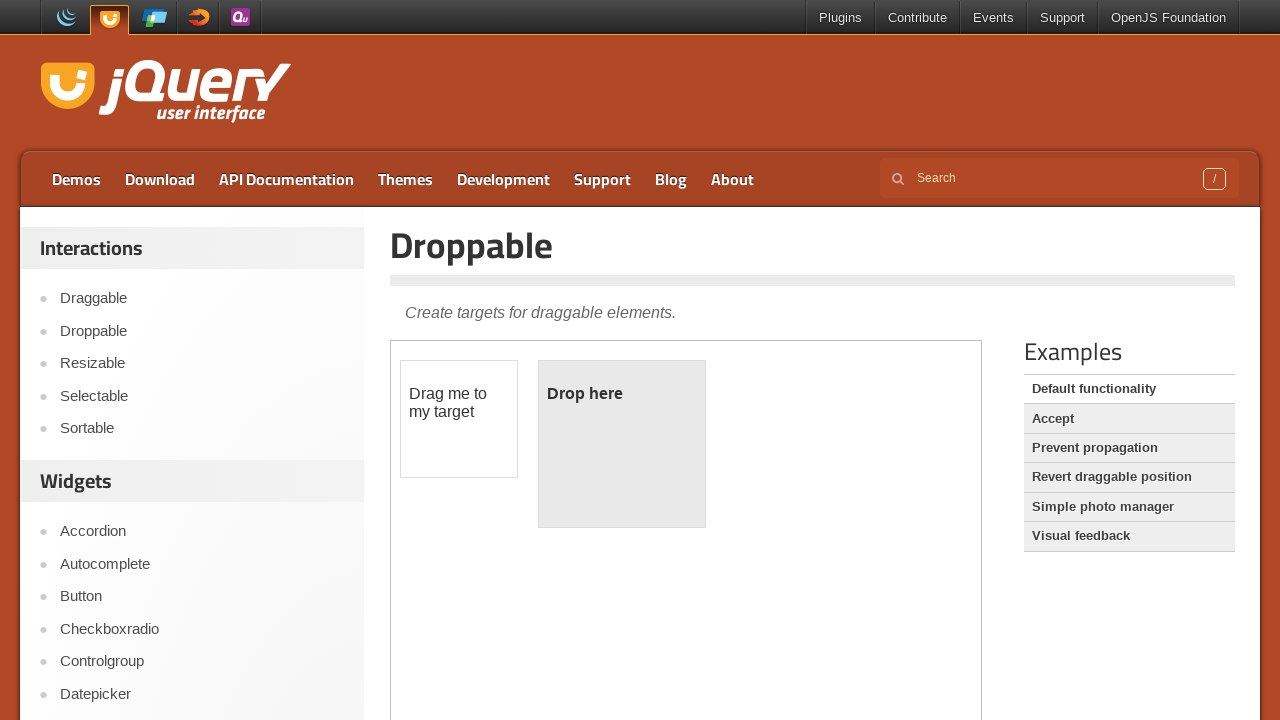

Located the droppable element within the iframe
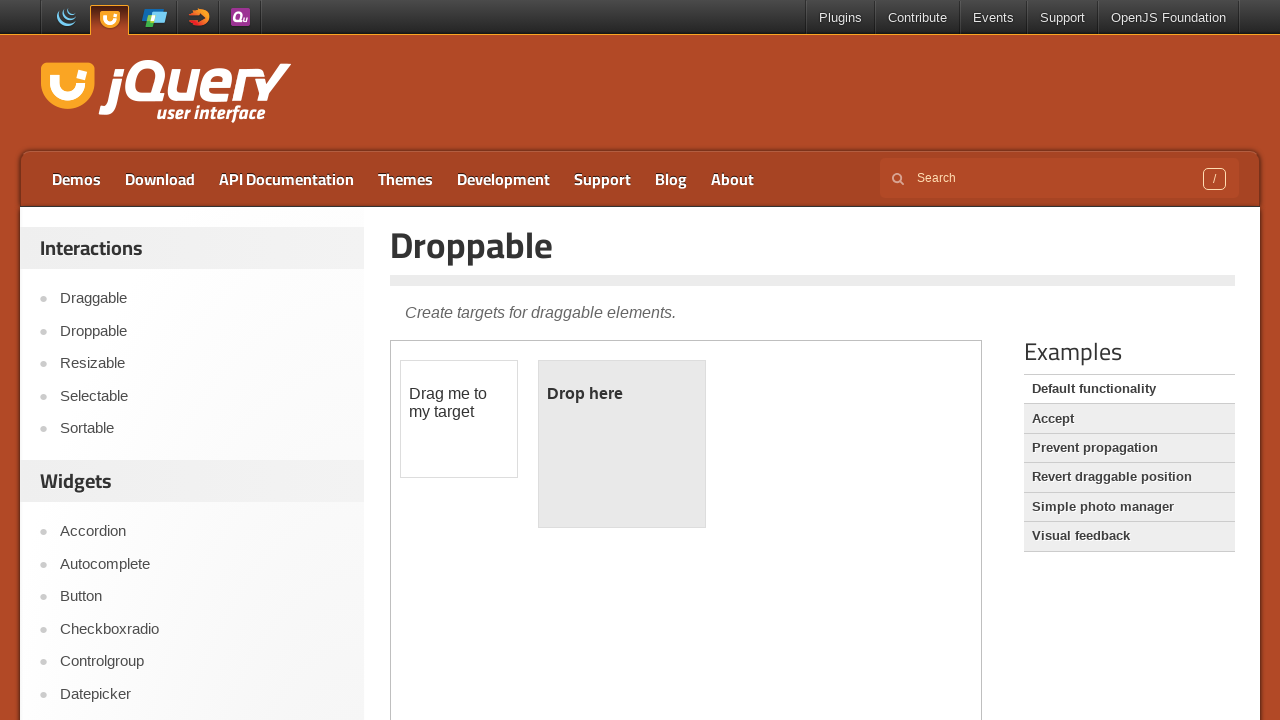

Performed drag-and-drop operation from draggable to droppable element at (622, 444)
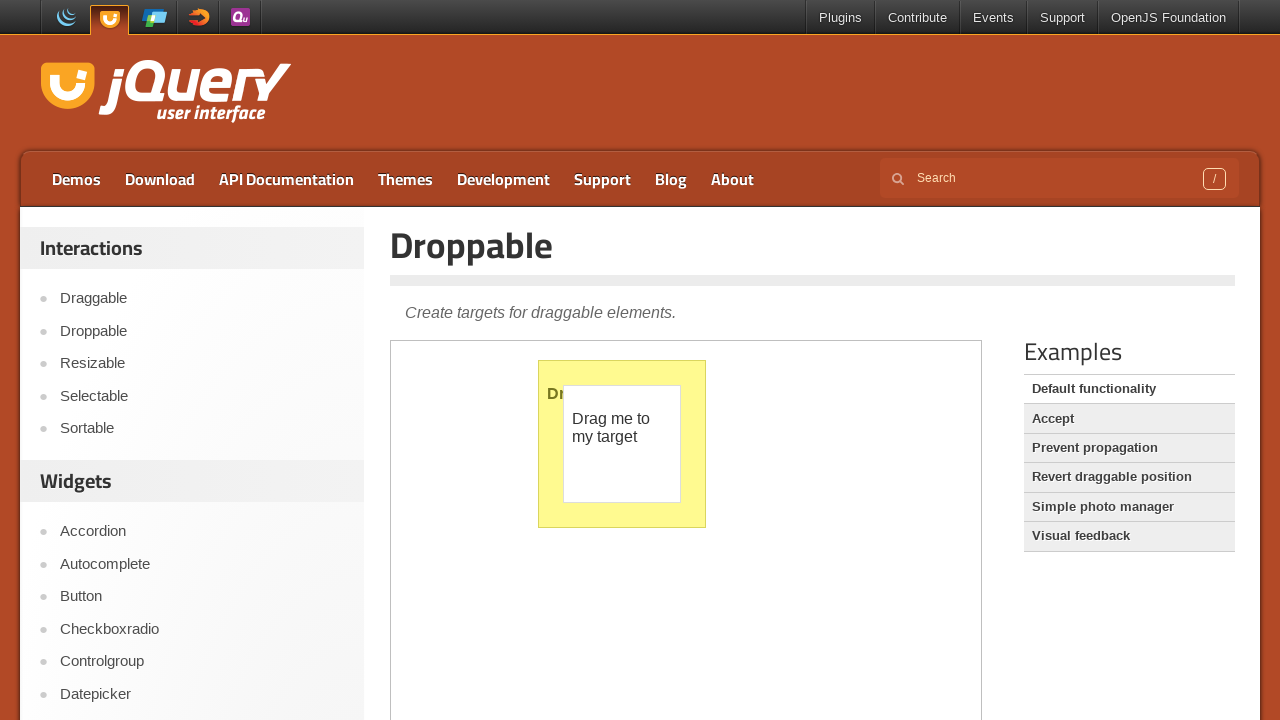

Clicked the Accept link on the main page at (1129, 419) on text=Accept
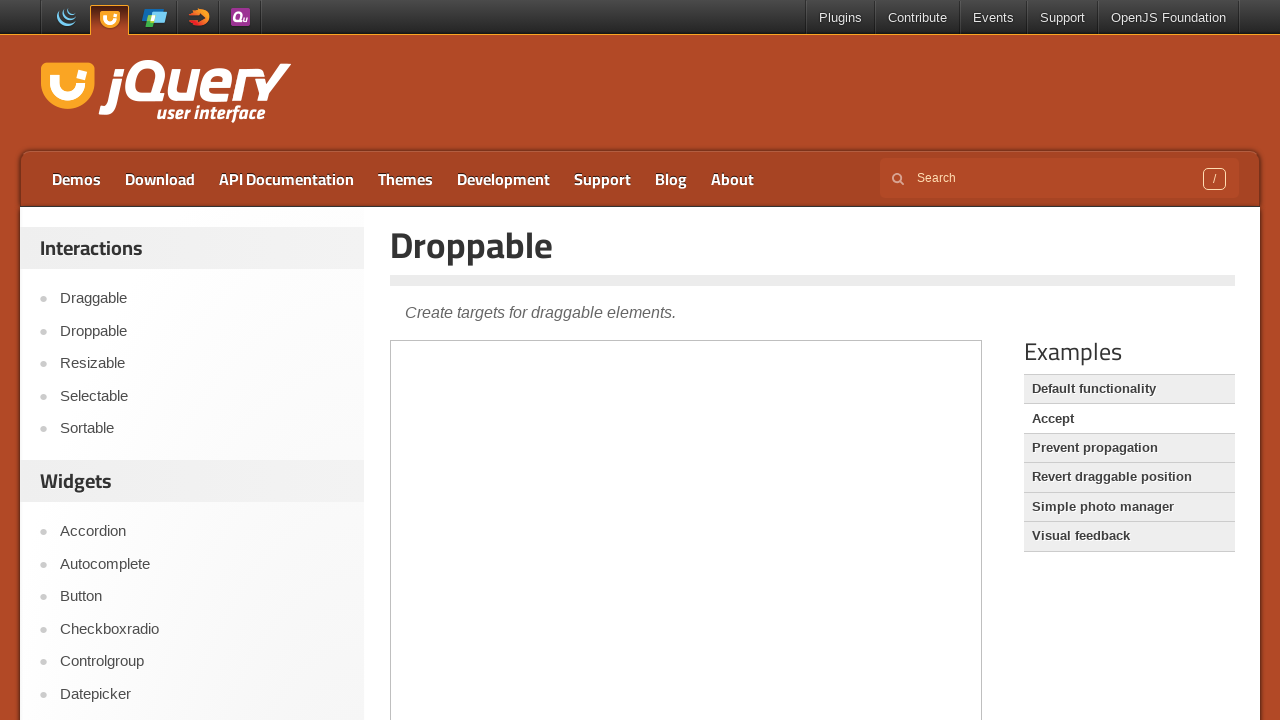

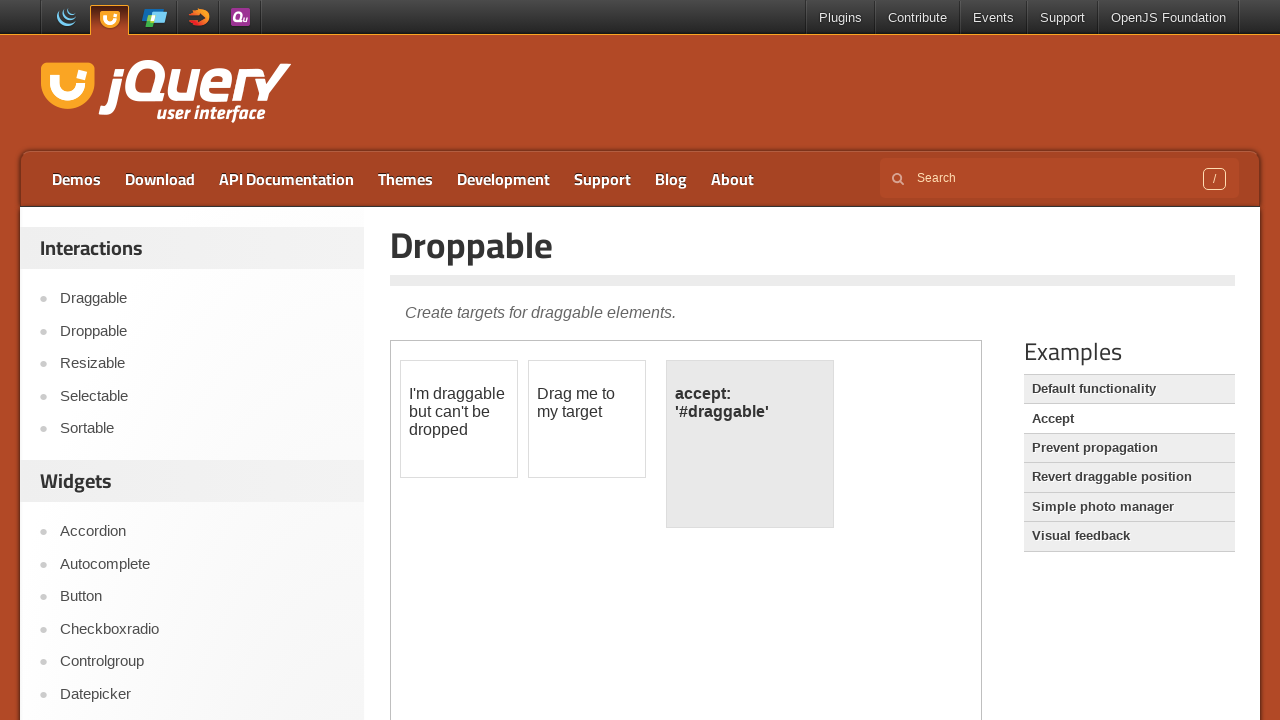